Tests date picker by opening it, navigating 10 months back, and selecting the 15th day

Starting URL: https://kristinek.github.io/site/examples/actions

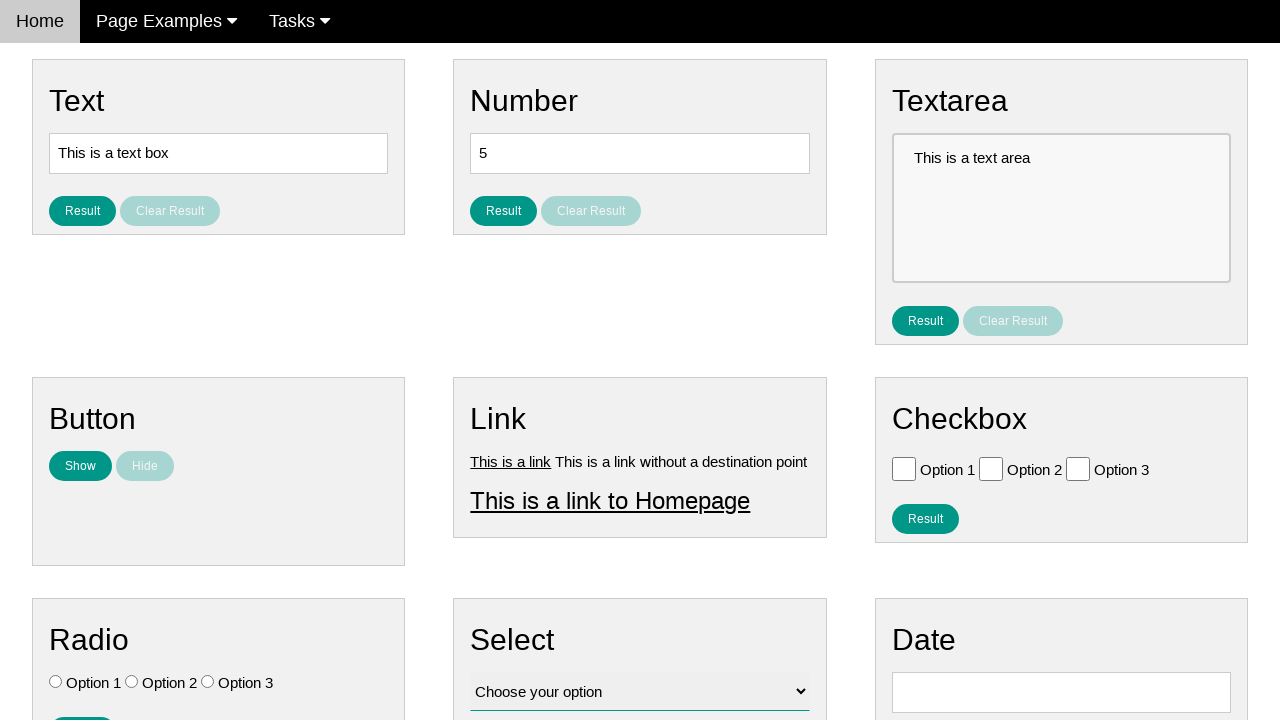

Clicked on date picker input to open calendar at (1061, 692) on input#vfb-8
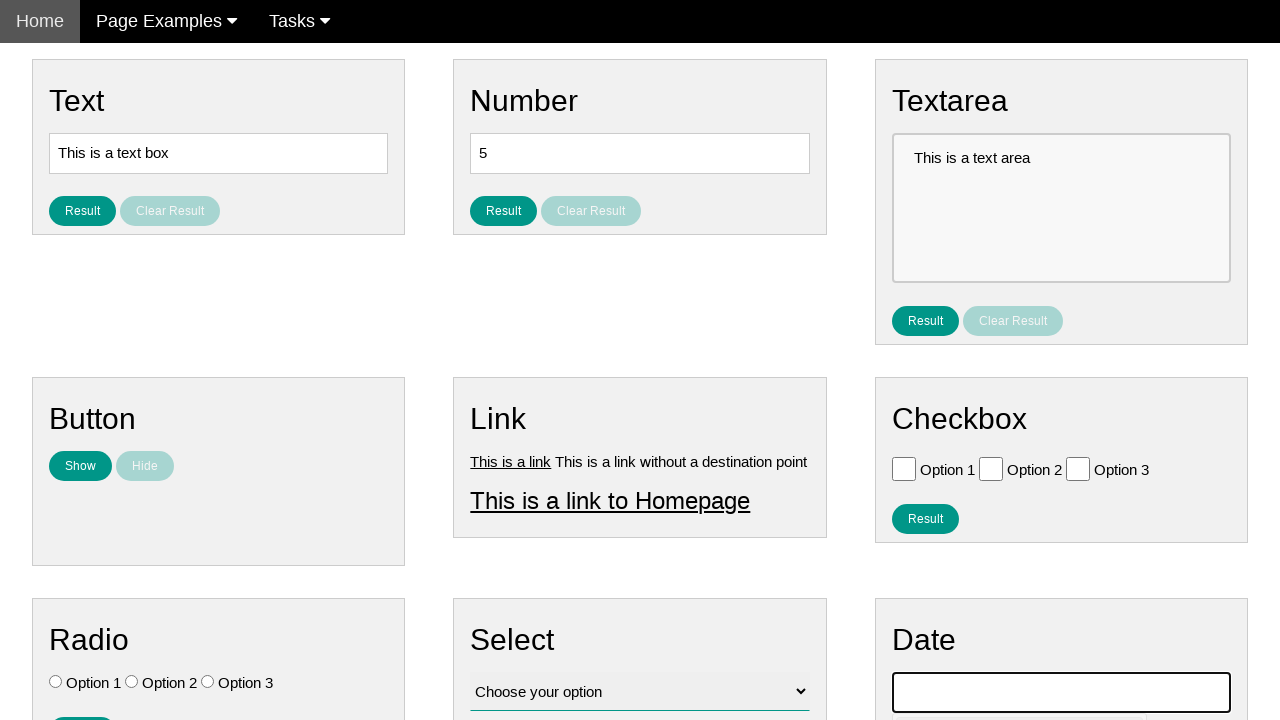

Clicked Previous button to navigate back 1 month(s) at (912, 408) on xpath=//span[text()='Prev']
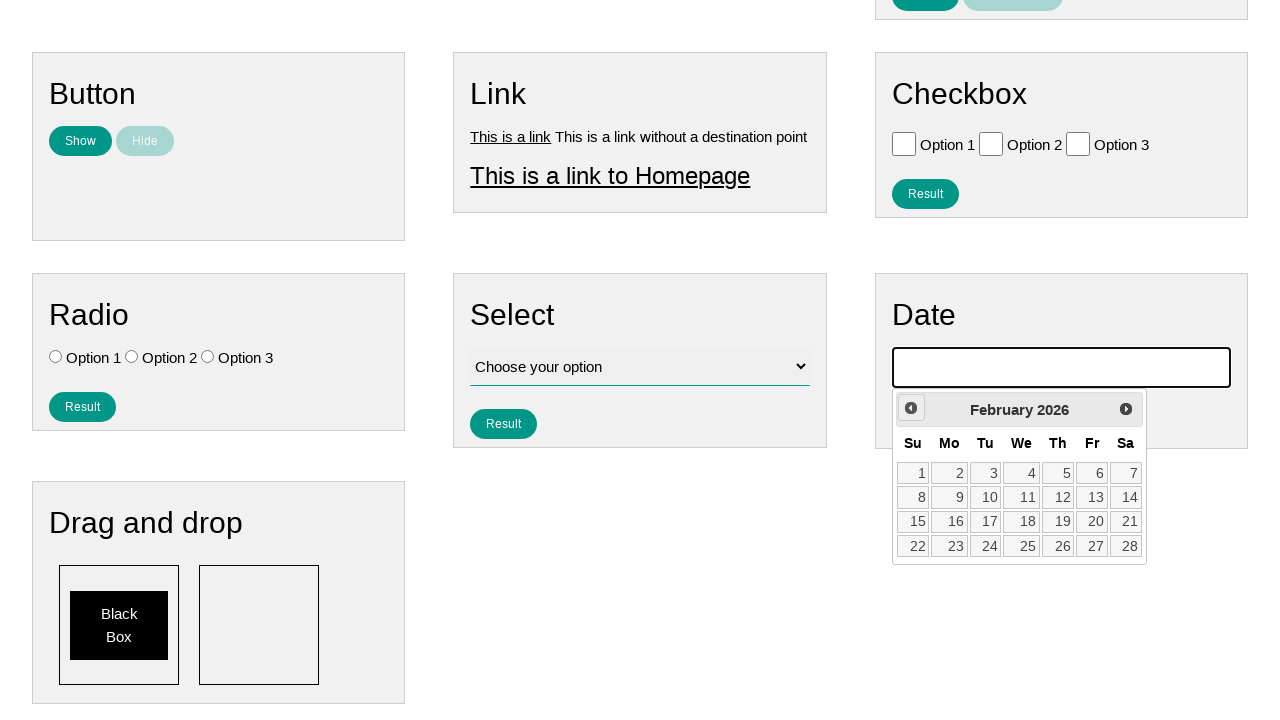

Clicked Previous button to navigate back 2 month(s) at (911, 408) on xpath=//span[text()='Prev']
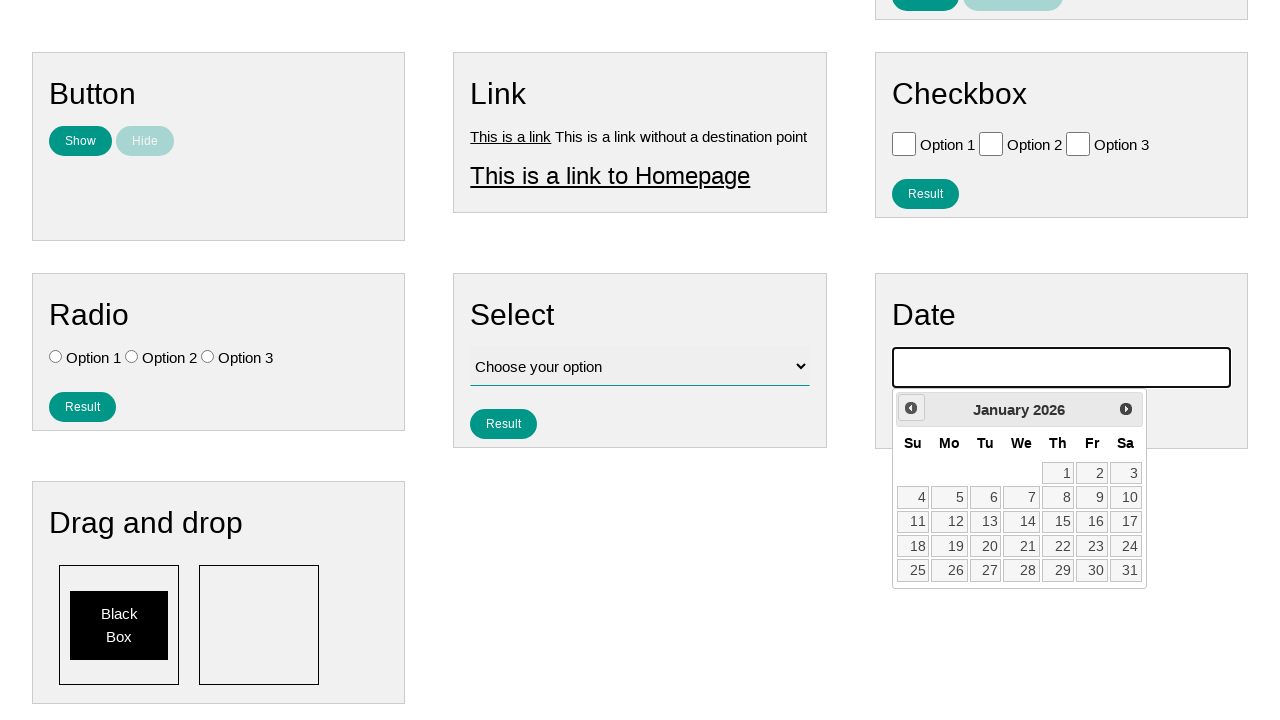

Clicked Previous button to navigate back 3 month(s) at (911, 408) on xpath=//span[text()='Prev']
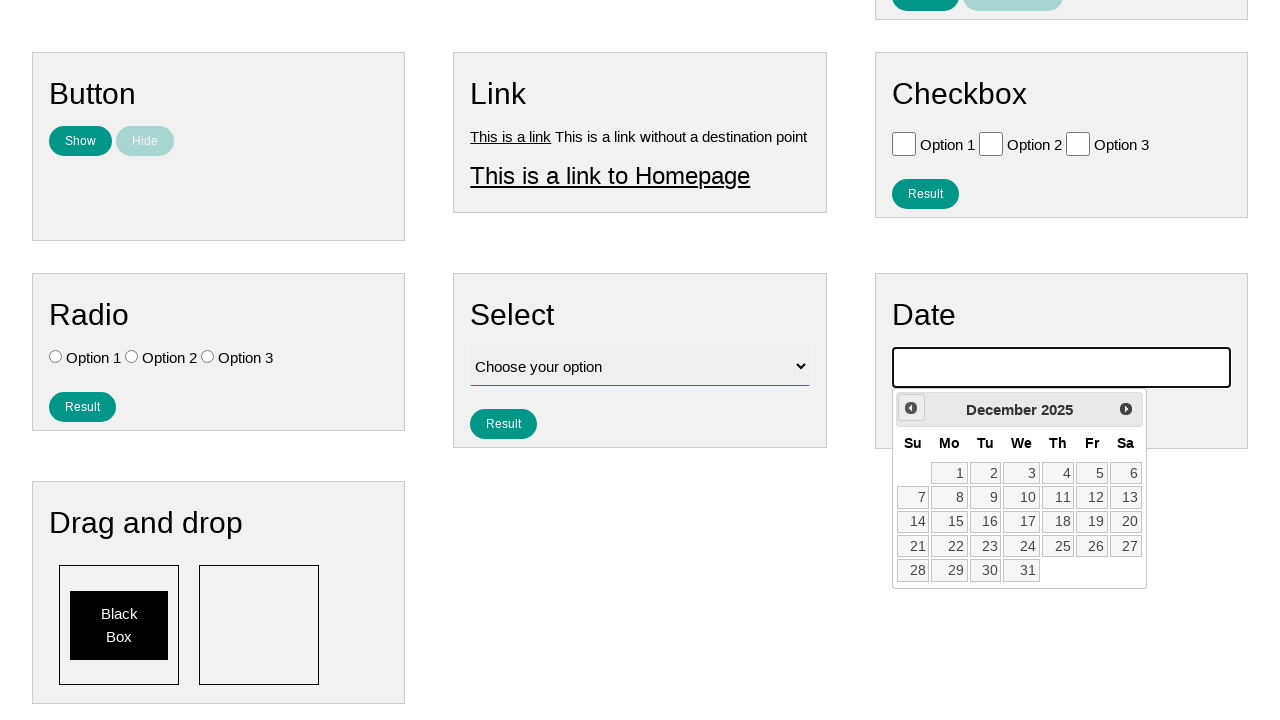

Clicked Previous button to navigate back 4 month(s) at (911, 408) on xpath=//span[text()='Prev']
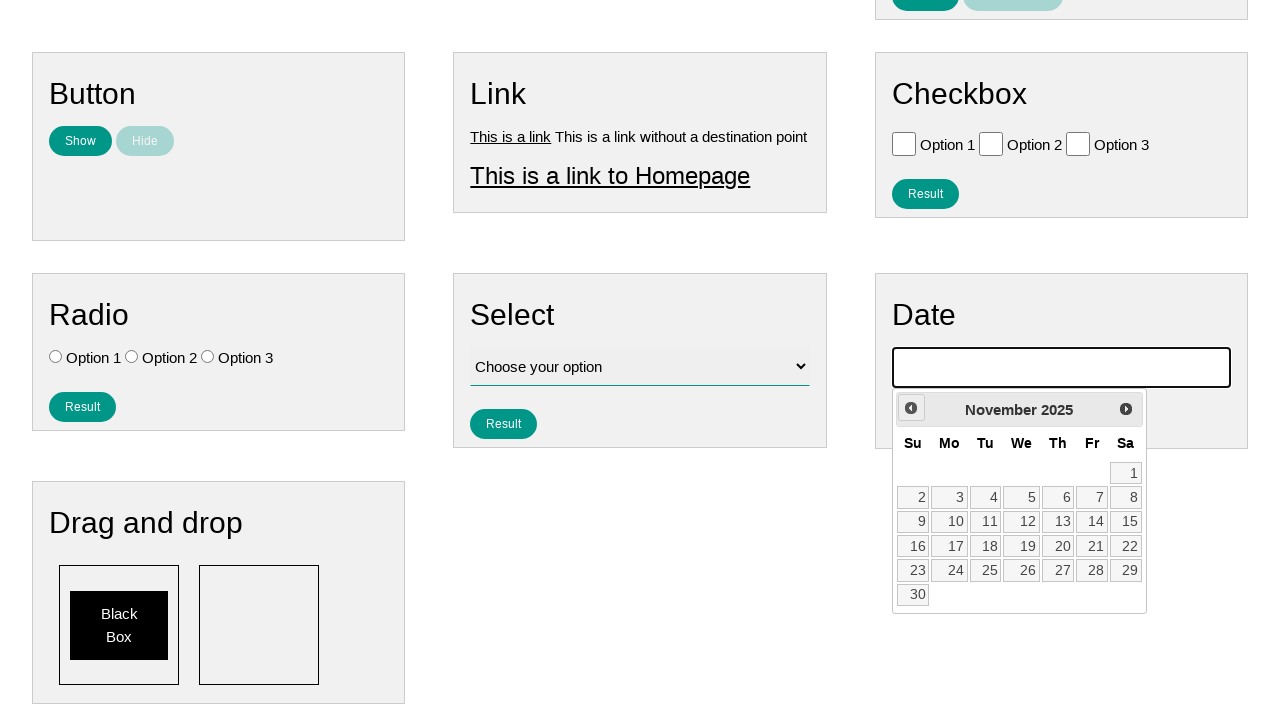

Clicked Previous button to navigate back 5 month(s) at (911, 408) on xpath=//span[text()='Prev']
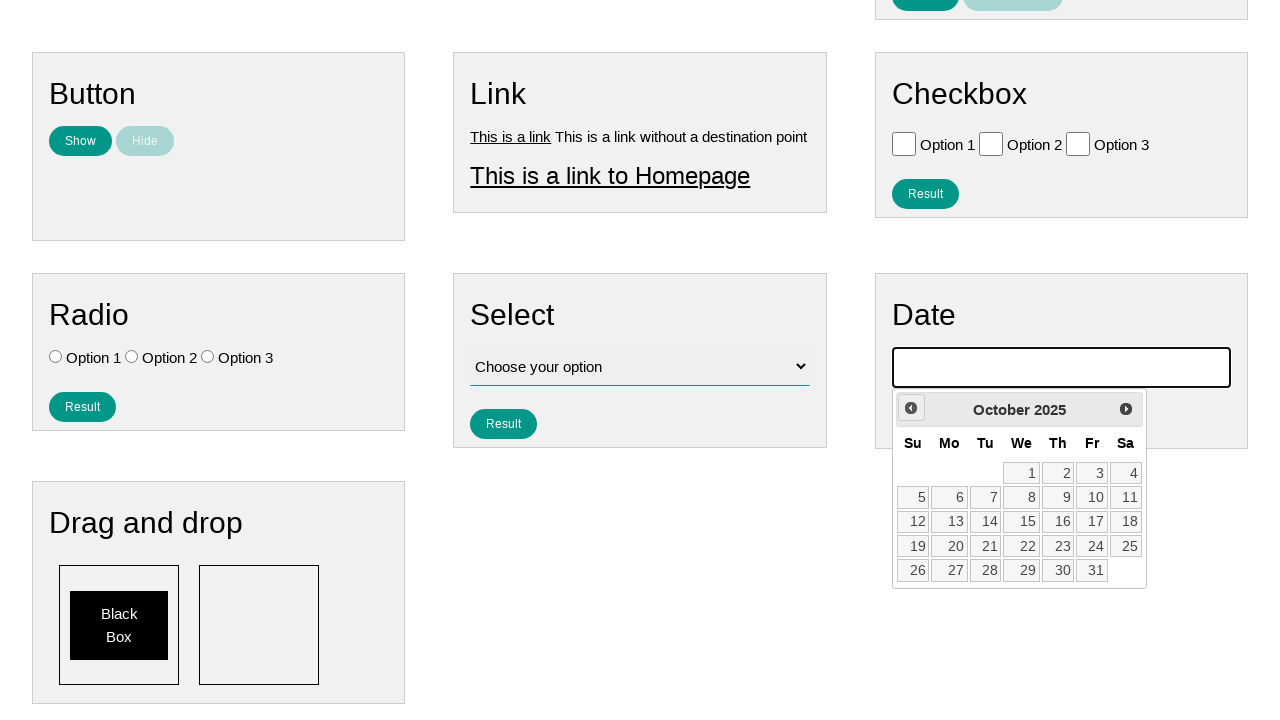

Clicked Previous button to navigate back 6 month(s) at (911, 408) on xpath=//span[text()='Prev']
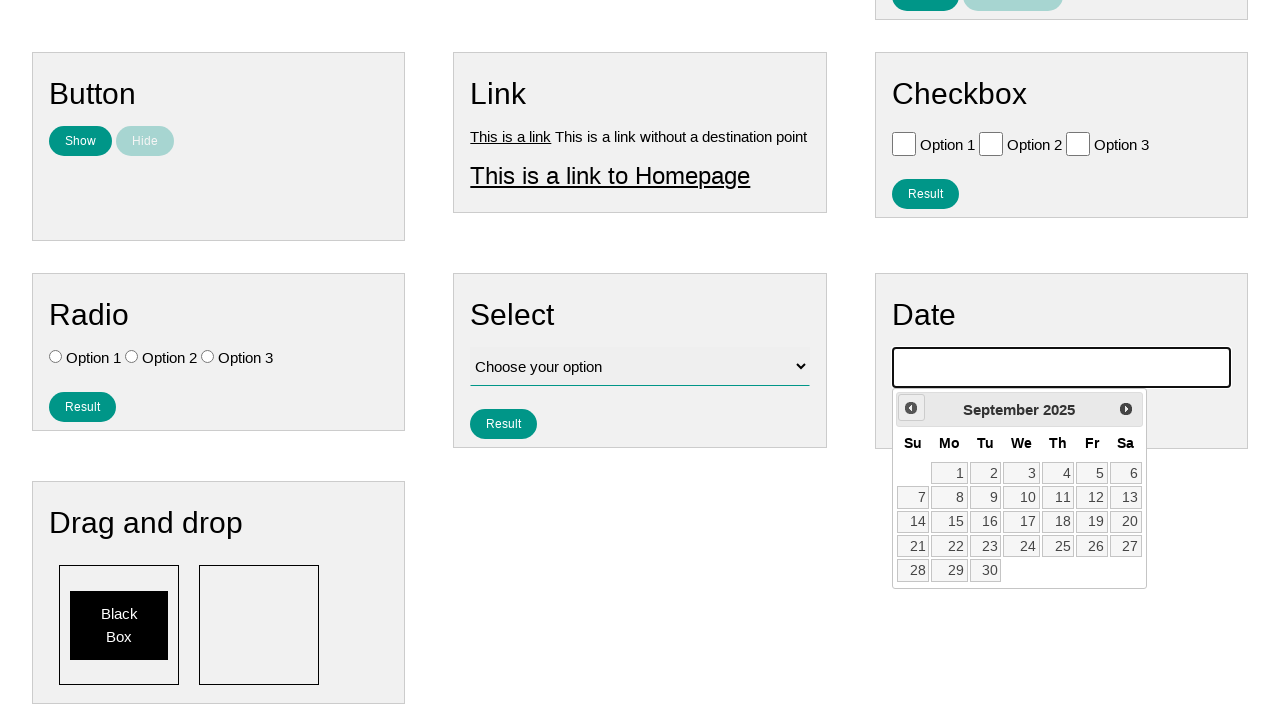

Clicked Previous button to navigate back 7 month(s) at (911, 408) on xpath=//span[text()='Prev']
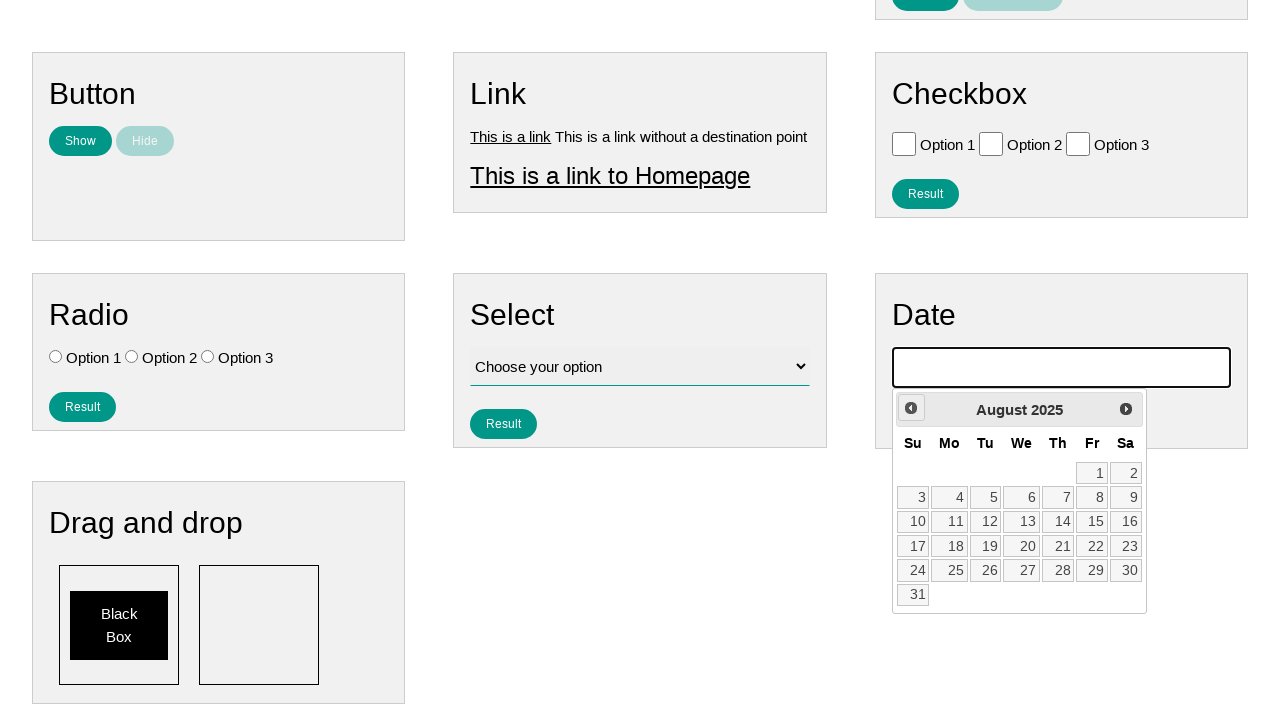

Clicked Previous button to navigate back 8 month(s) at (911, 408) on xpath=//span[text()='Prev']
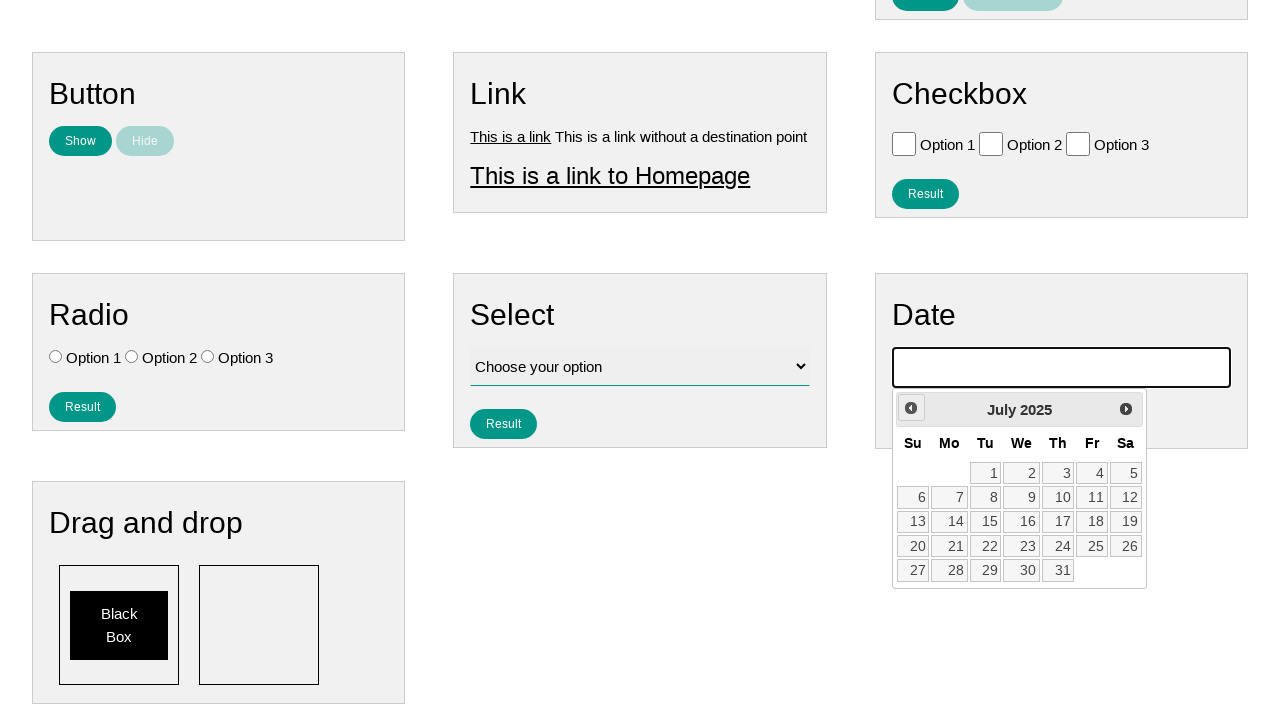

Clicked Previous button to navigate back 9 month(s) at (911, 408) on xpath=//span[text()='Prev']
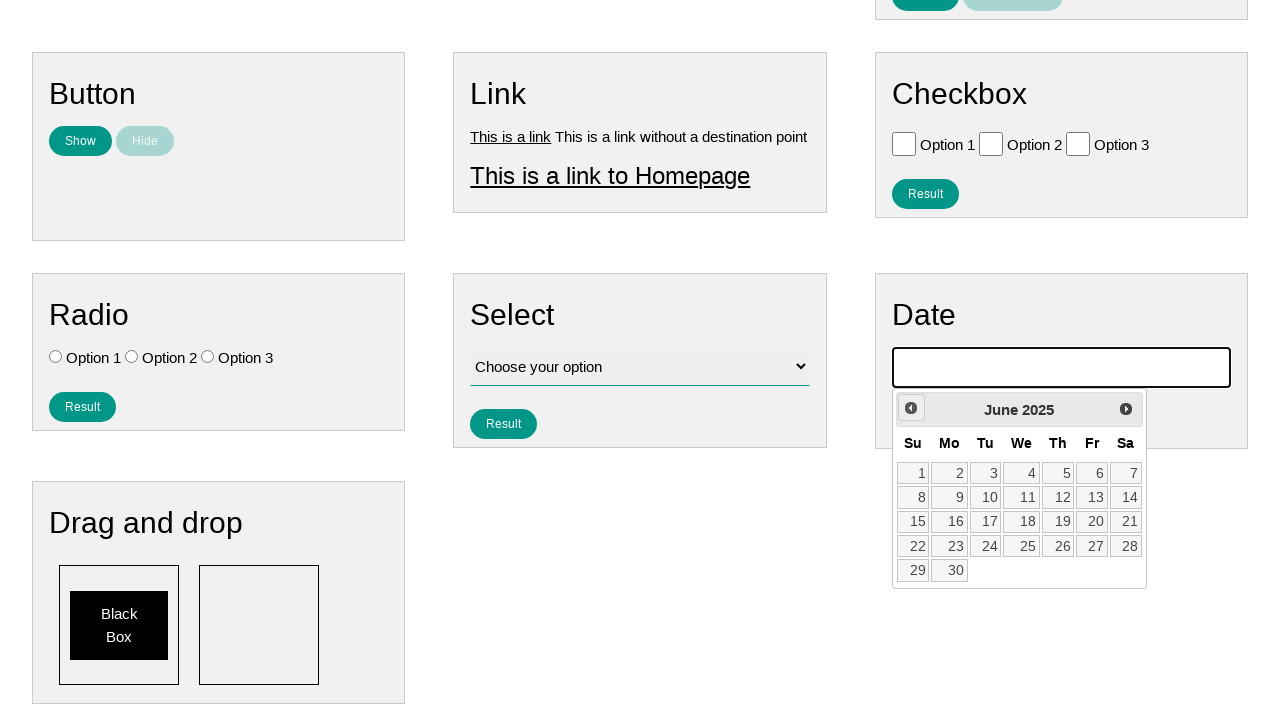

Clicked Previous button to navigate back 10 month(s) at (911, 408) on xpath=//span[text()='Prev']
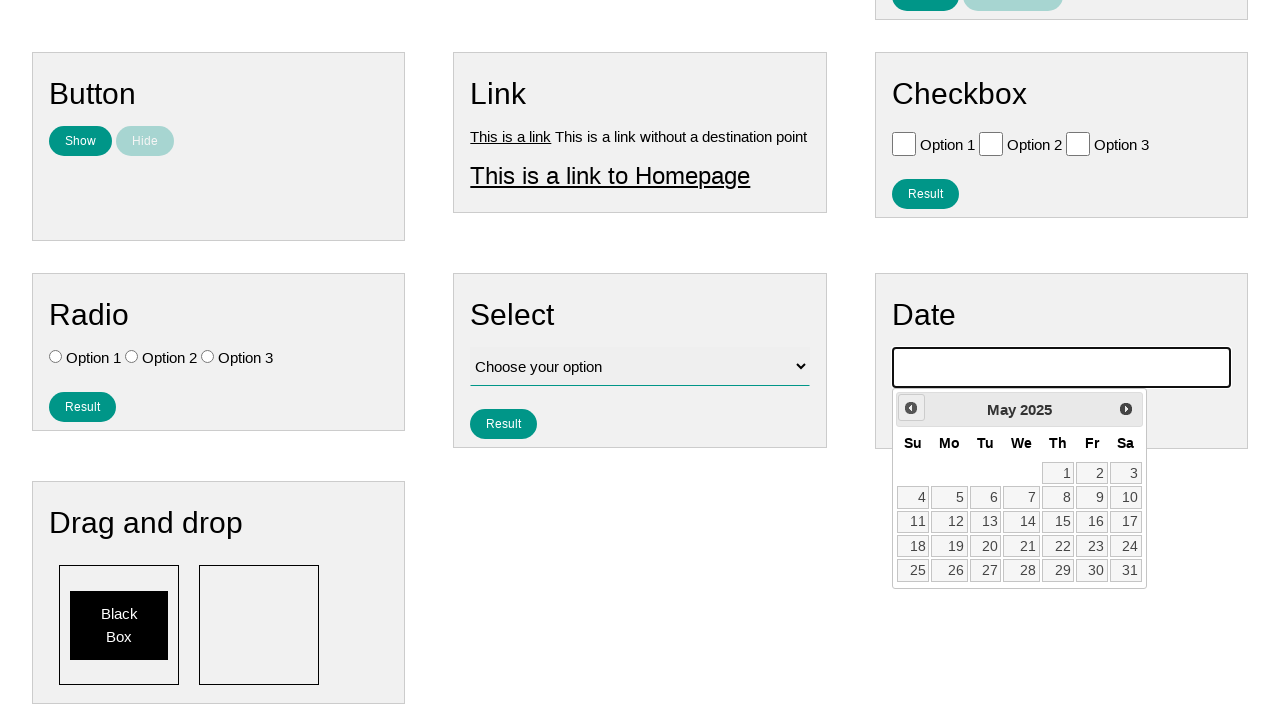

Selected the 15th day from date picker at (1058, 522) on xpath=//a[text()='15']
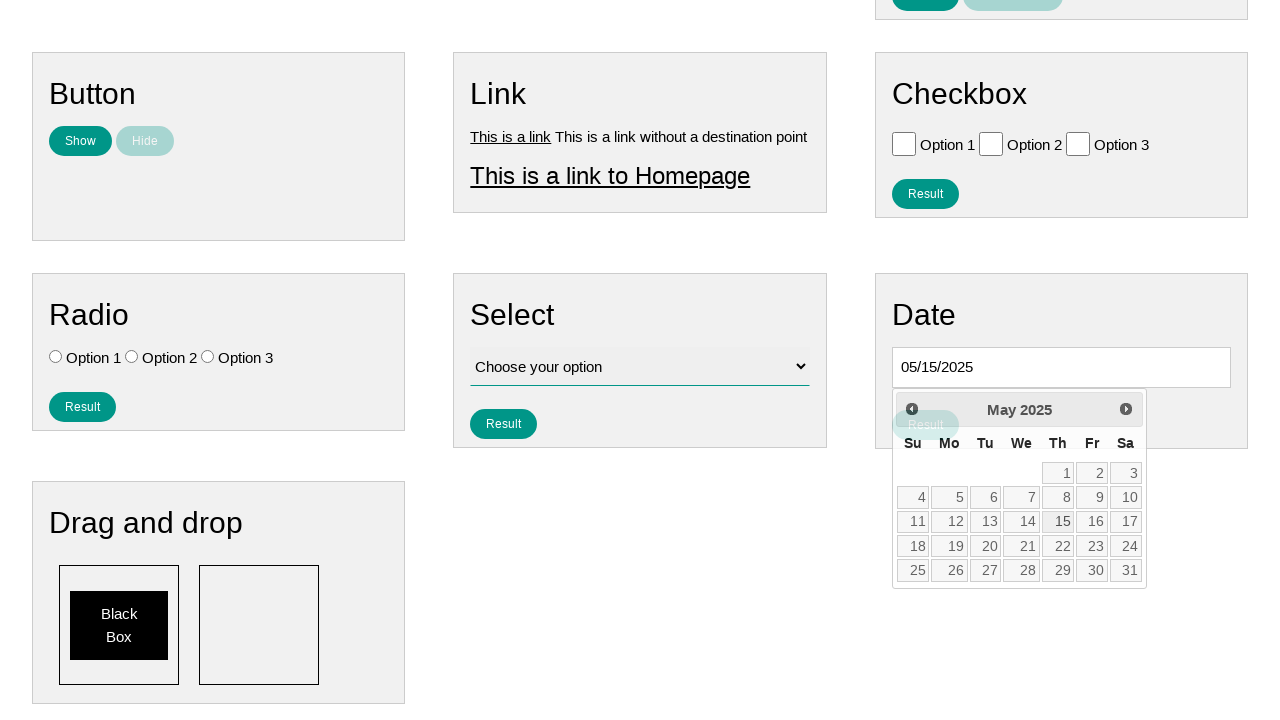

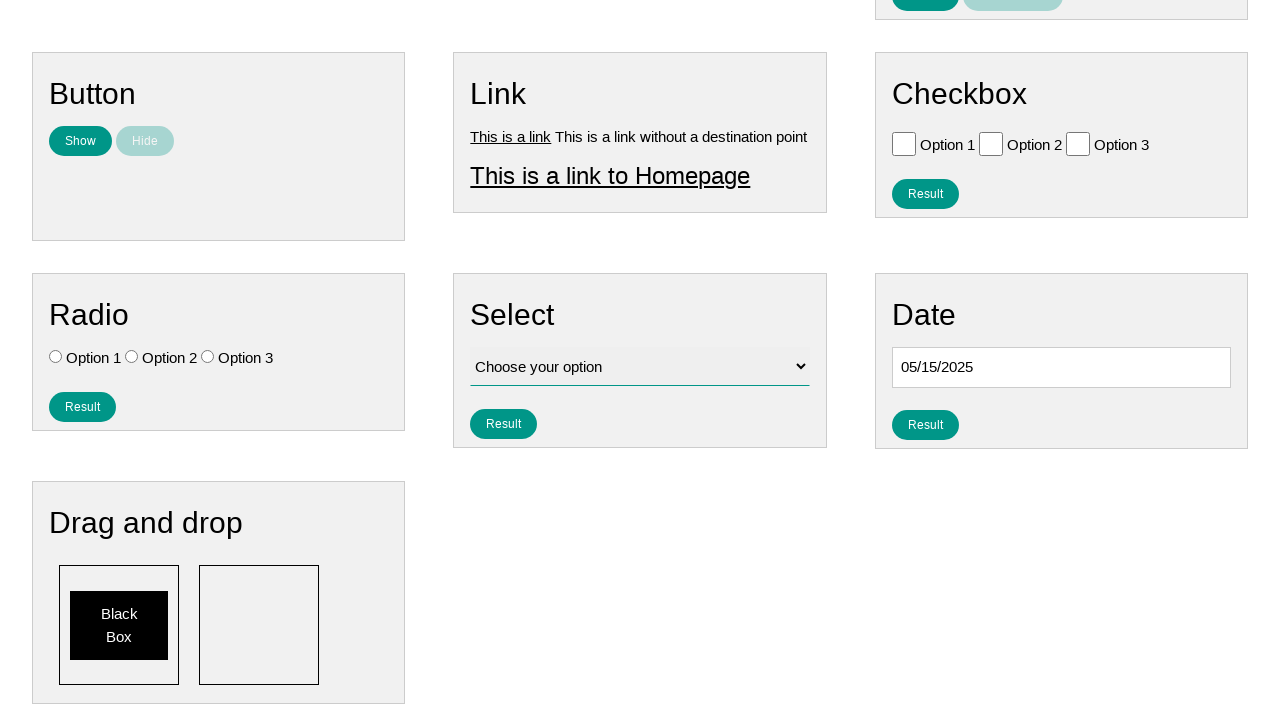